Tests implicit wait by clicking adder and verifying the dynamically added element appears with correct class

Starting URL: https://www.selenium.dev/selenium/web/dynamic.html

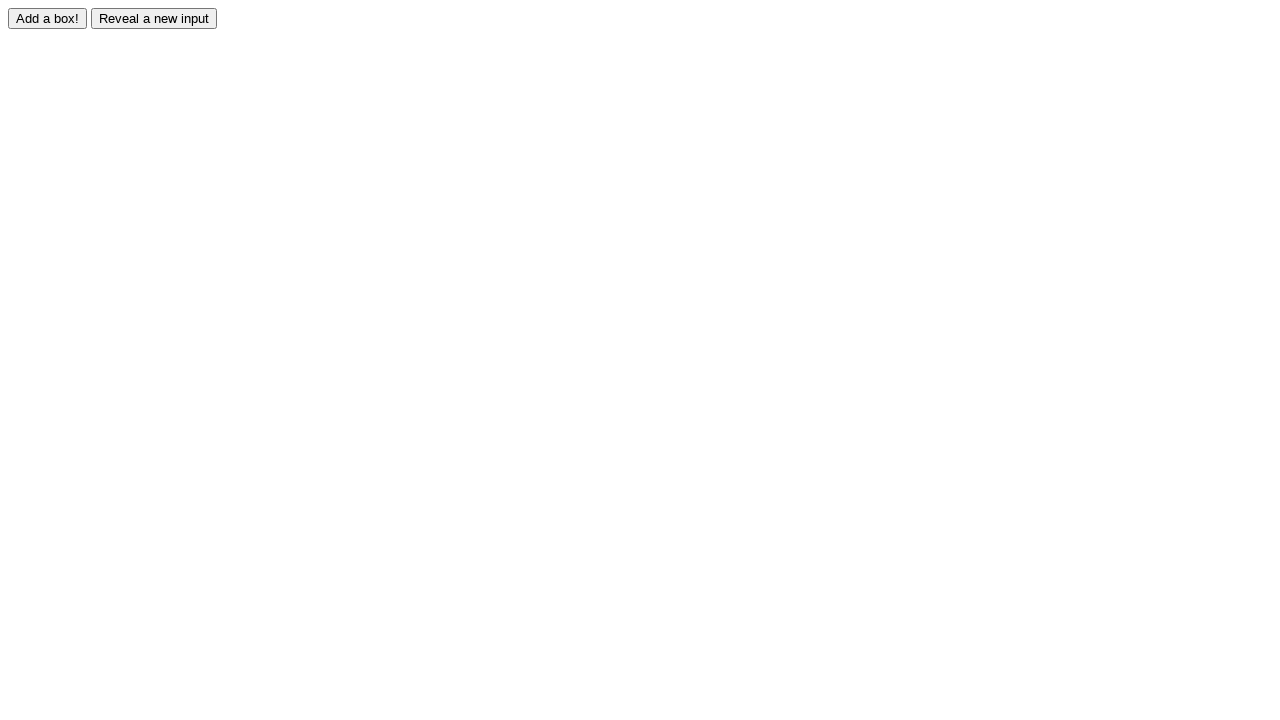

Clicked the adder button to trigger dynamic content creation at (48, 18) on #adder
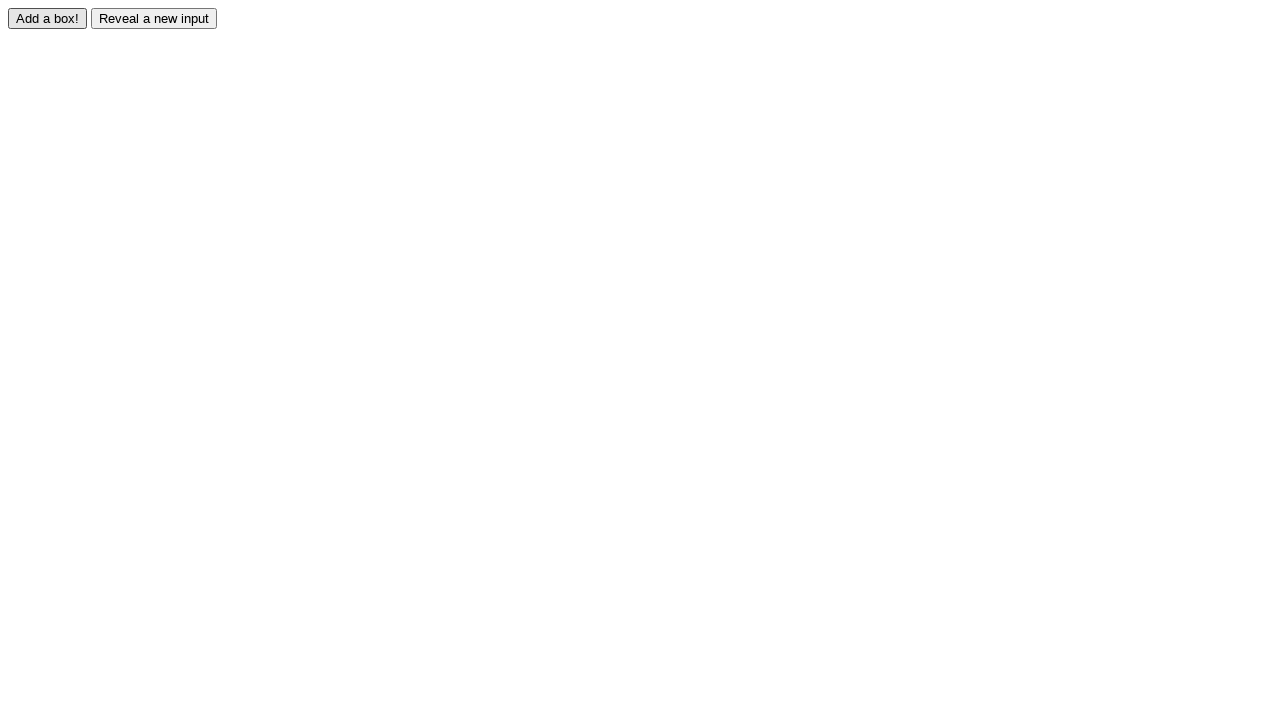

Waited for dynamically added element with id 'box0' to appear
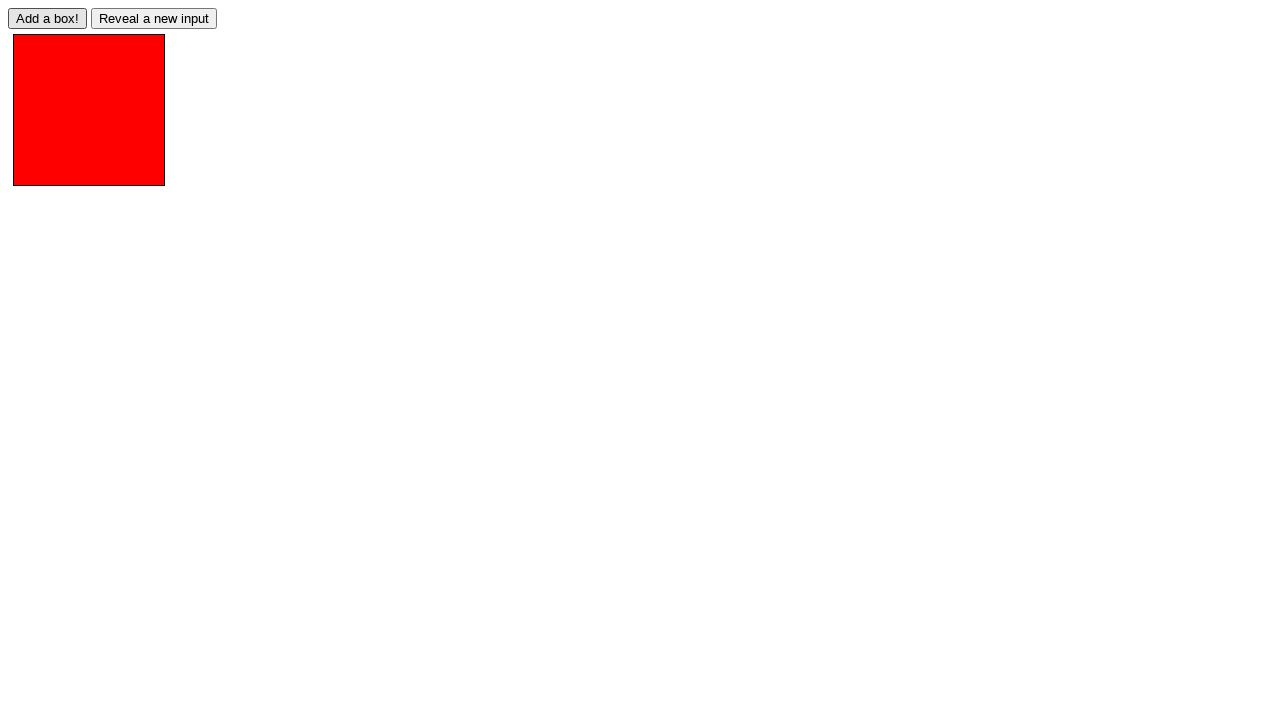

Verified that added element has the correct 'redbox' class
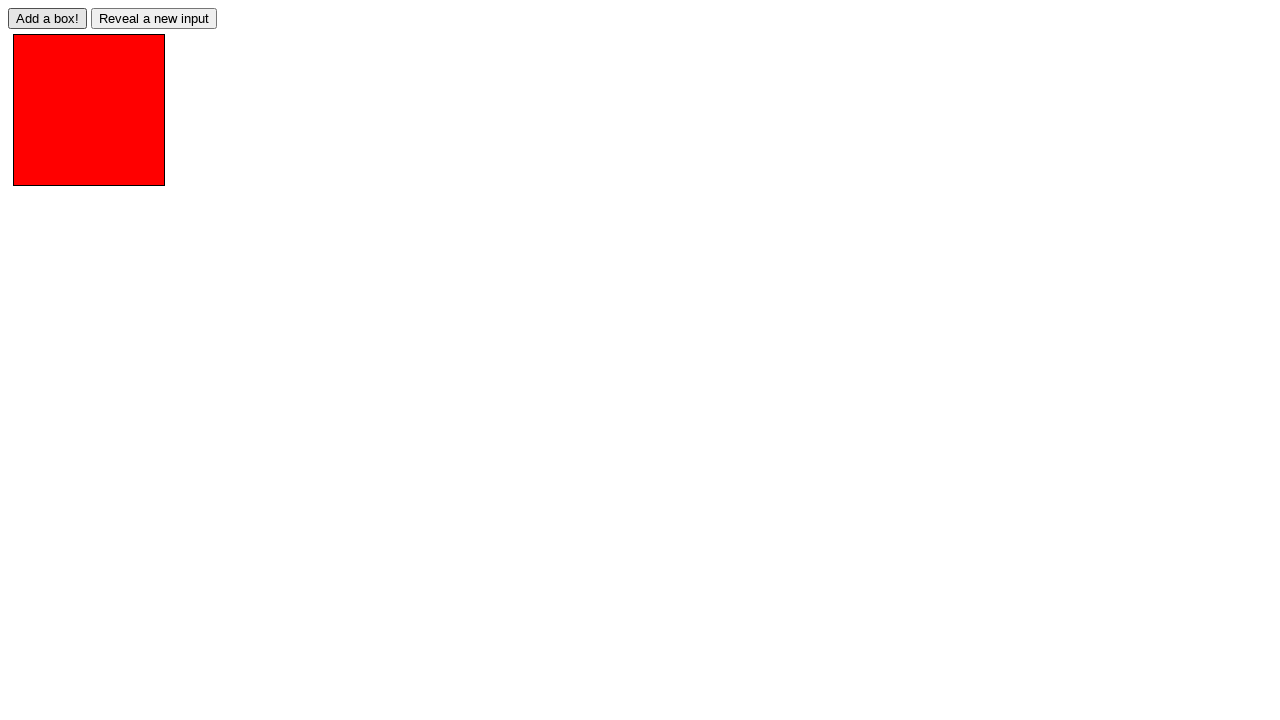

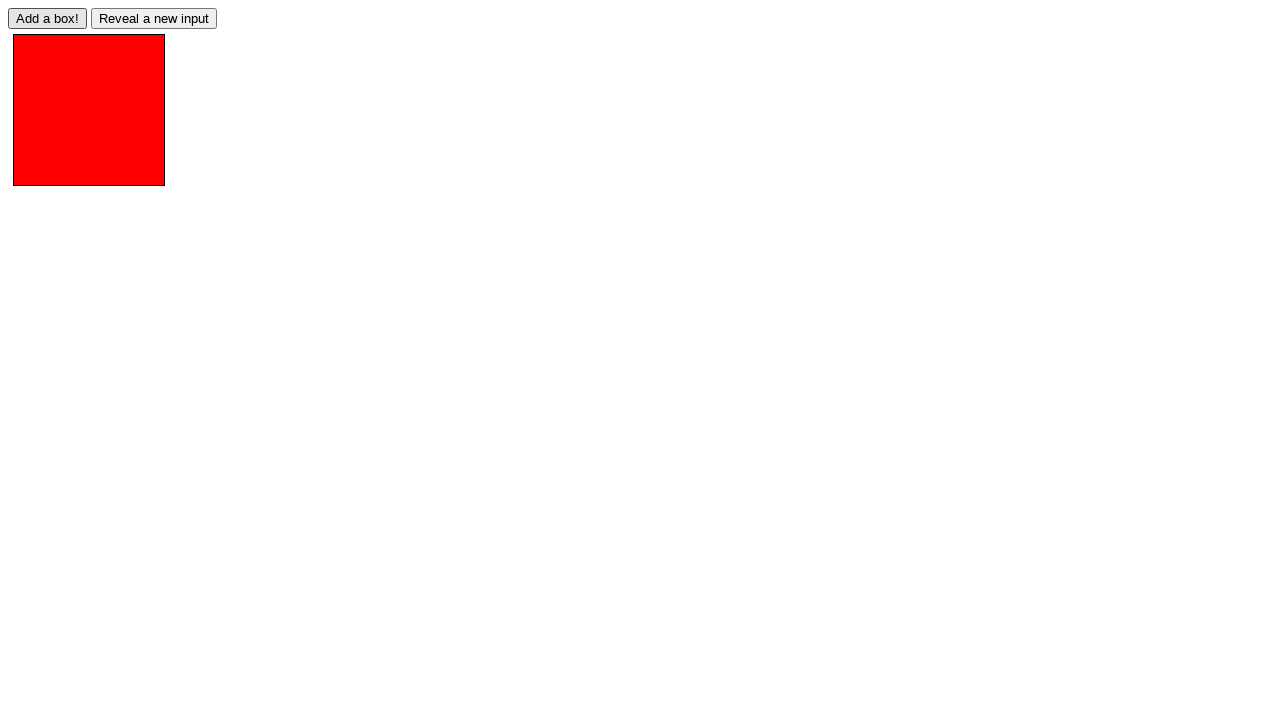